Tests TodoMVC app by adding a todo item and marking it as completed by clicking the checkbox

Starting URL: https://demo.playwright.dev/todomvc/

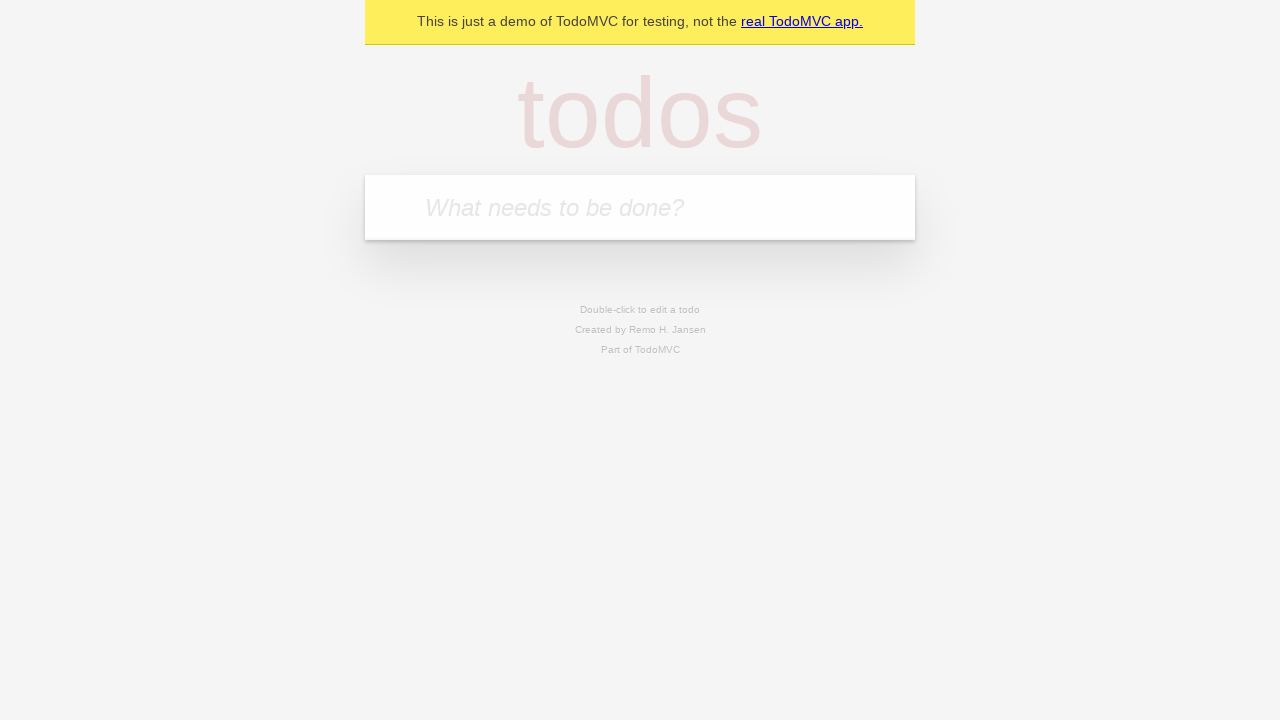

Located the todo input field with placeholder 'What needs to be done?'
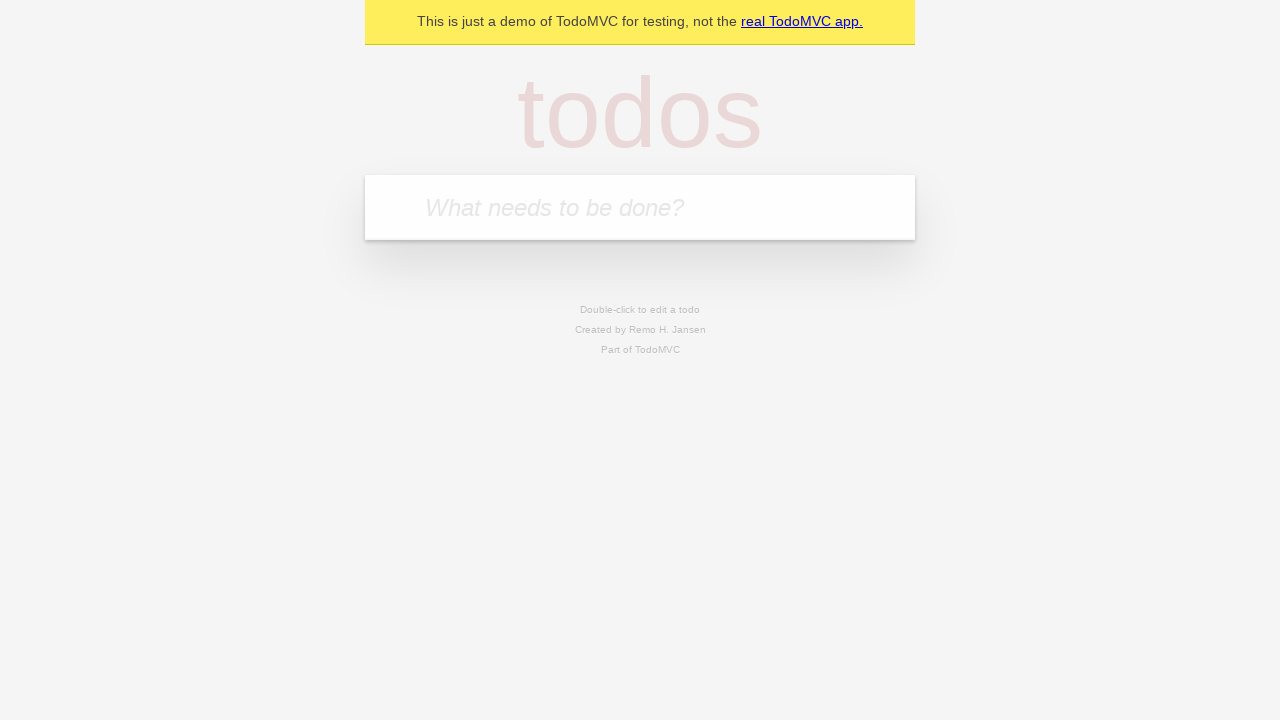

Filled the todo input field with 'John Doe' on [placeholder="What needs to be done?"]
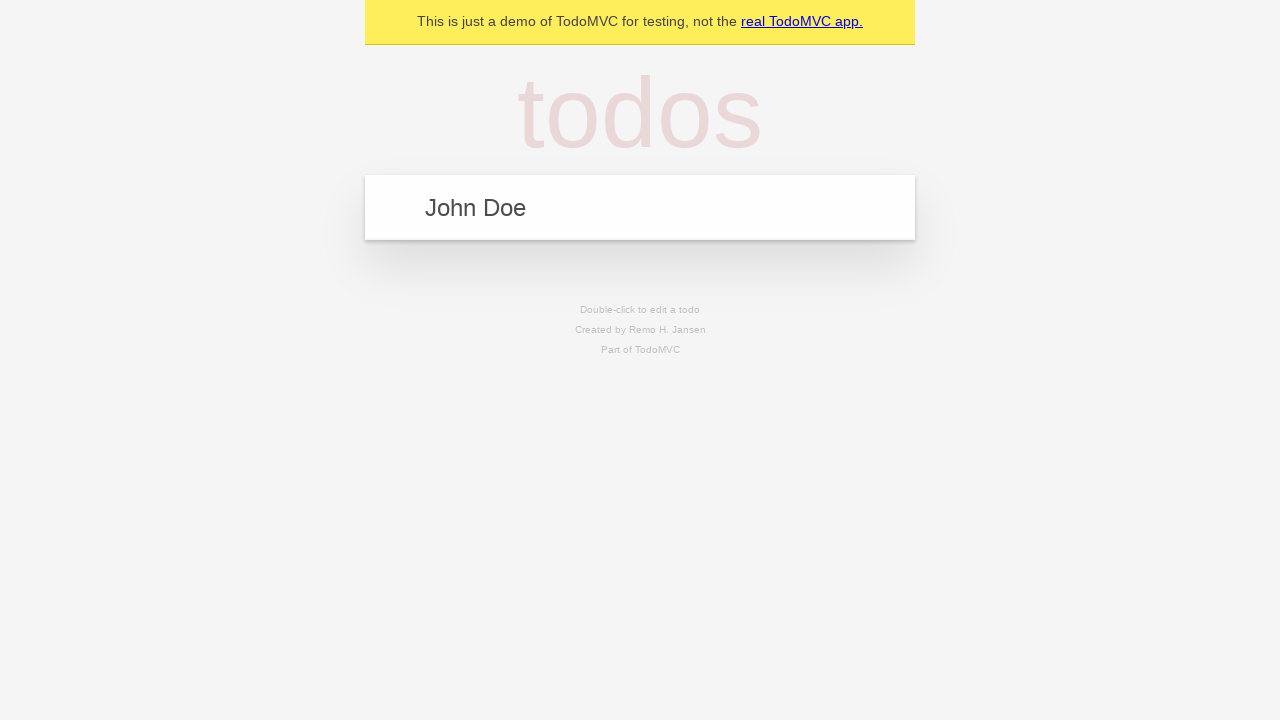

Pressed Enter to add the todo item on [placeholder="What needs to be done?"]
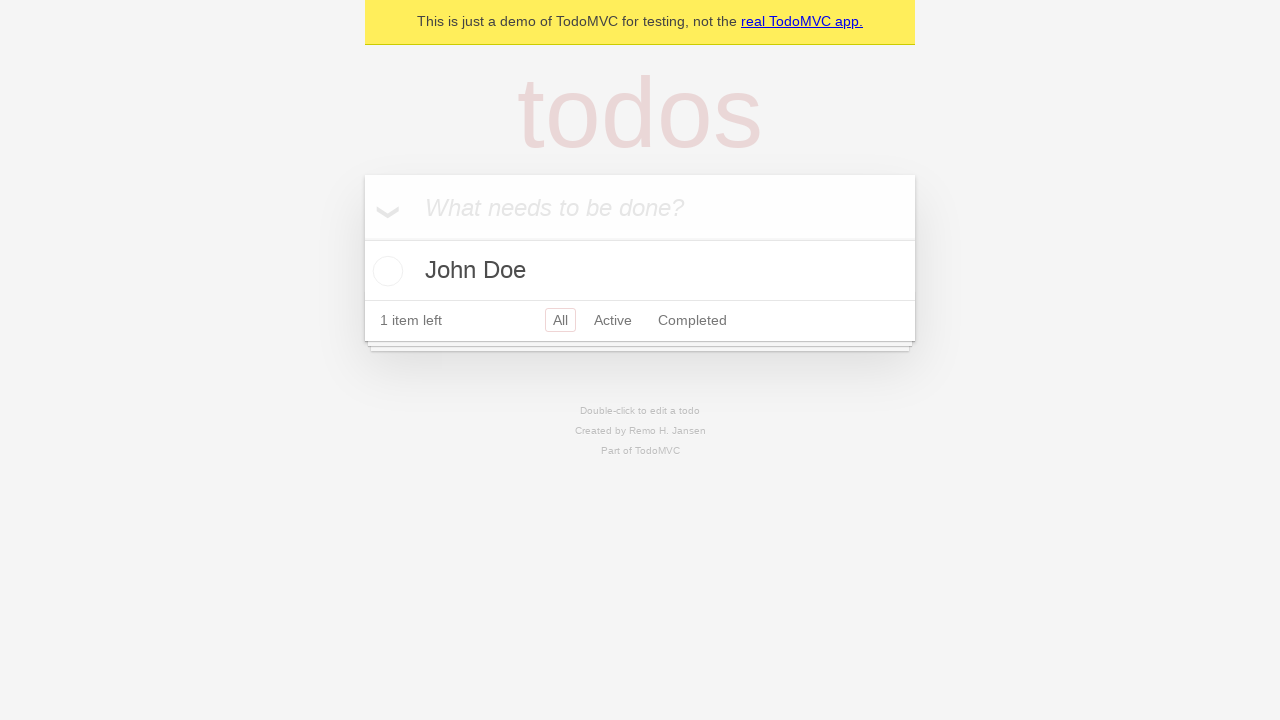

Located the checkbox to mark todo as completed
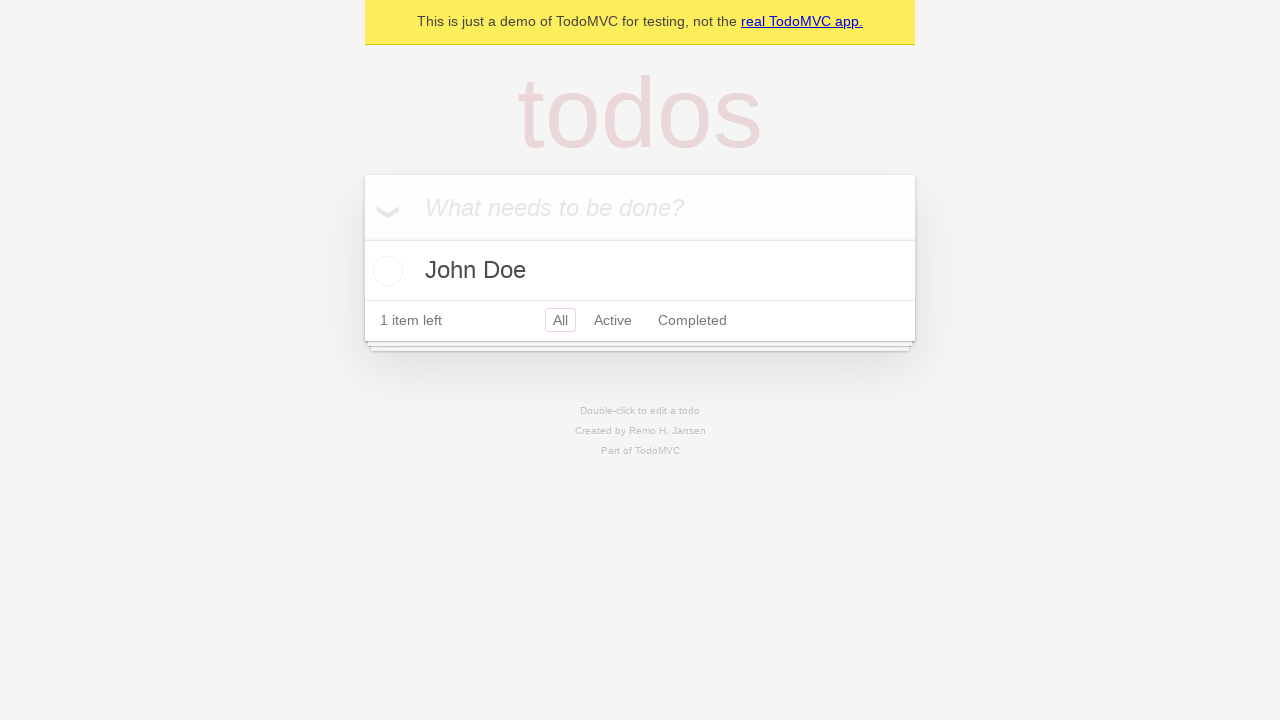

Clicked the checkbox to mark the todo item as completed at (385, 271) on .toggle
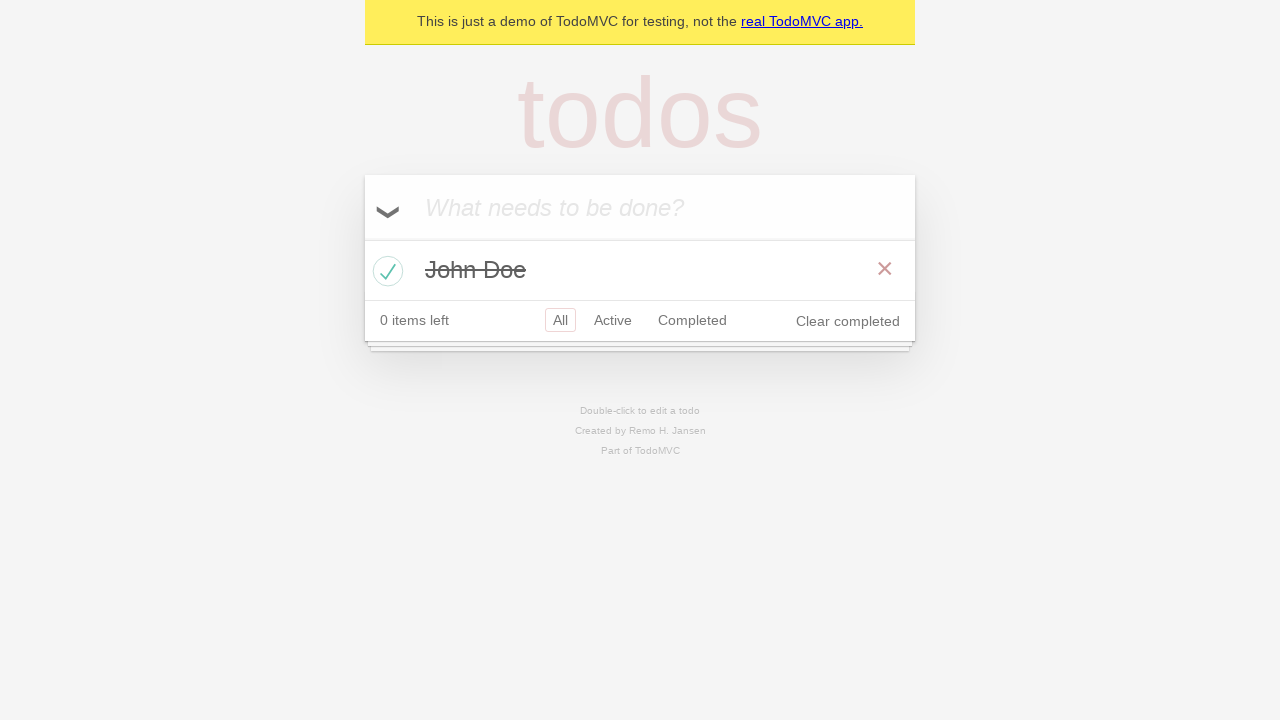

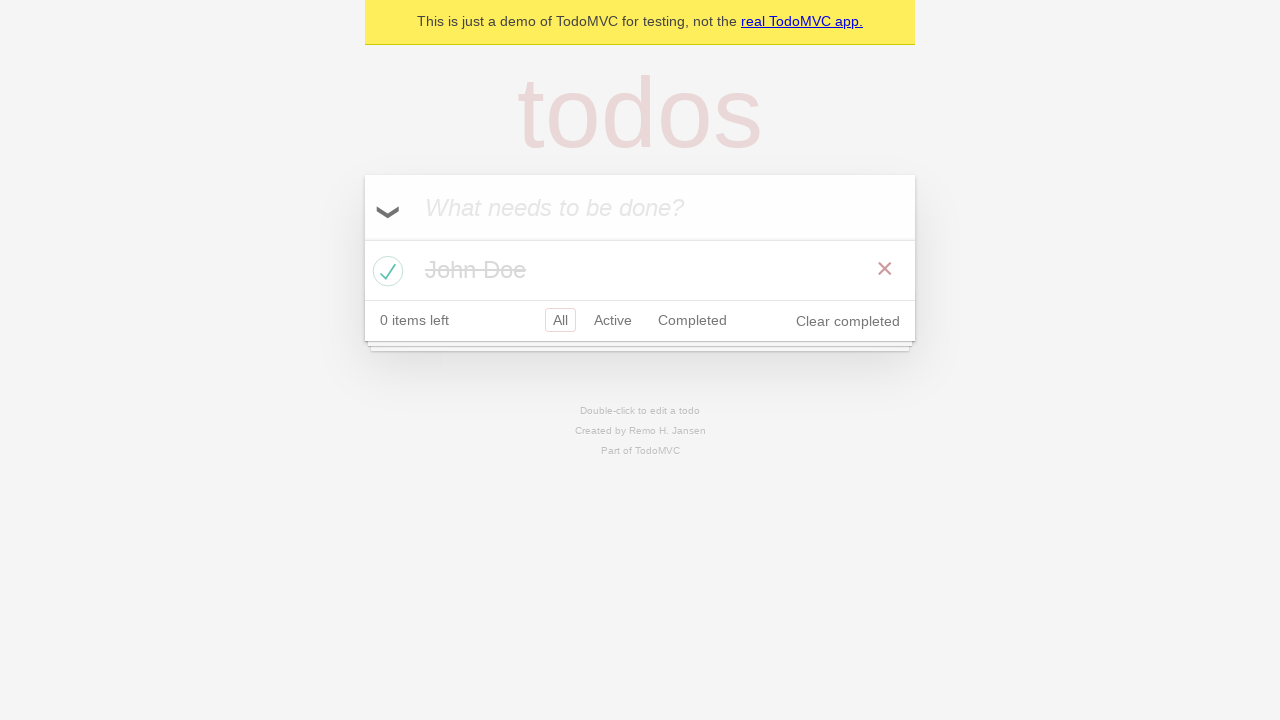